Tests dropdown selection and passenger count functionality on a flight booking practice page by selecting a currency from dropdown and incrementing adult and child passenger counts

Starting URL: https://rahulshettyacademy.com/dropdownsPractise/

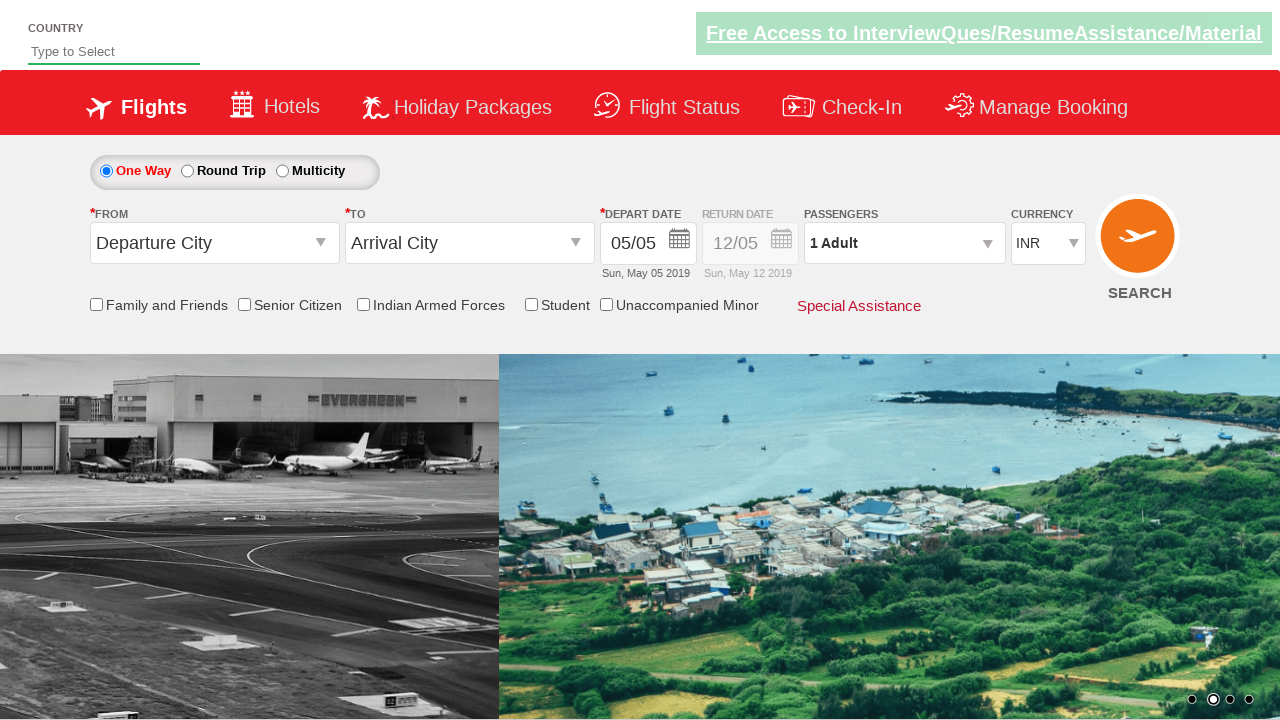

Selected USD currency from dropdown (index 3) on #ctl00_mainContent_DropDownListCurrency
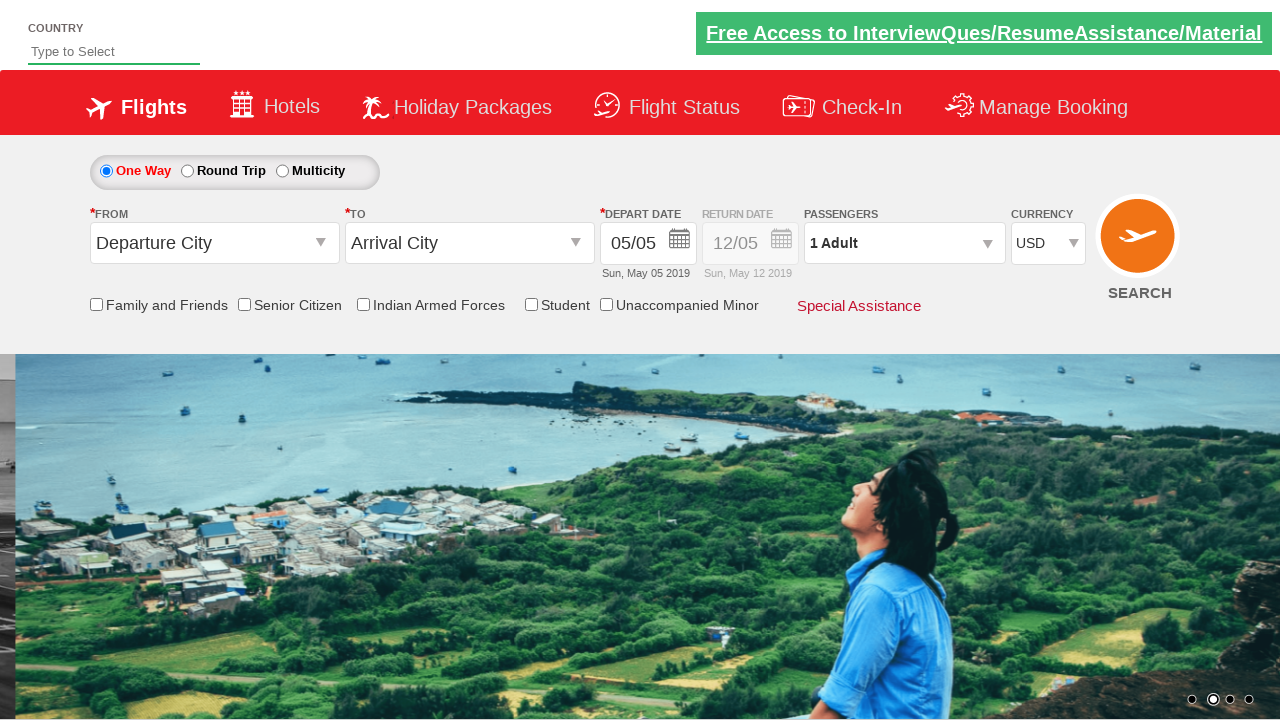

Clicked on passenger info dropdown to expand at (904, 243) on #divpaxinfo
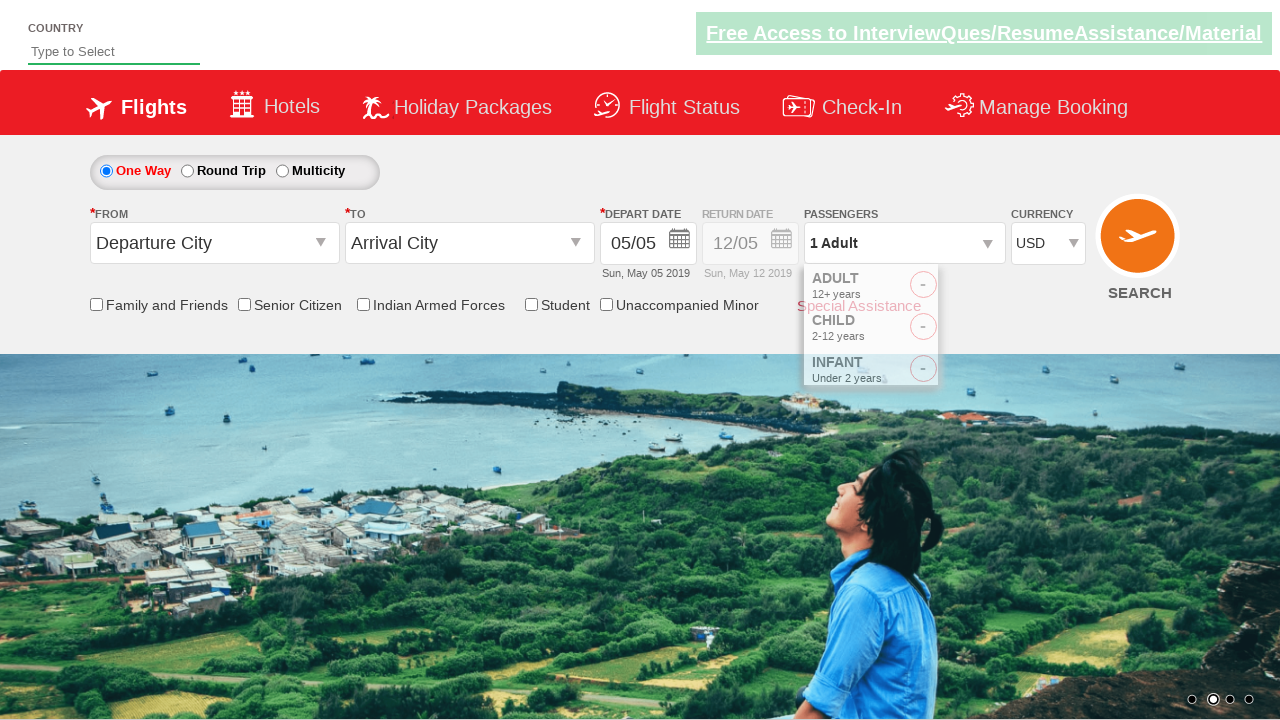

Clicked add adult button (iteration 1/5) at (982, 288) on #hrefIncAdt
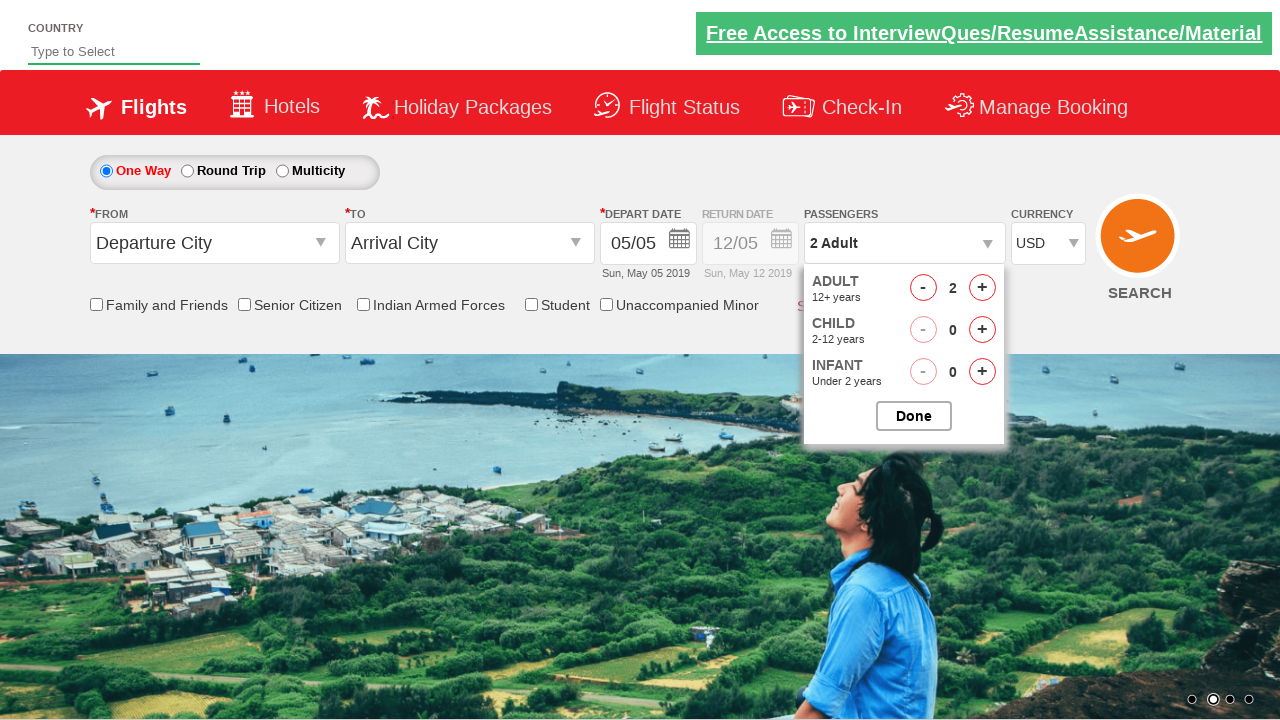

Clicked add adult button (iteration 2/5) at (982, 288) on #hrefIncAdt
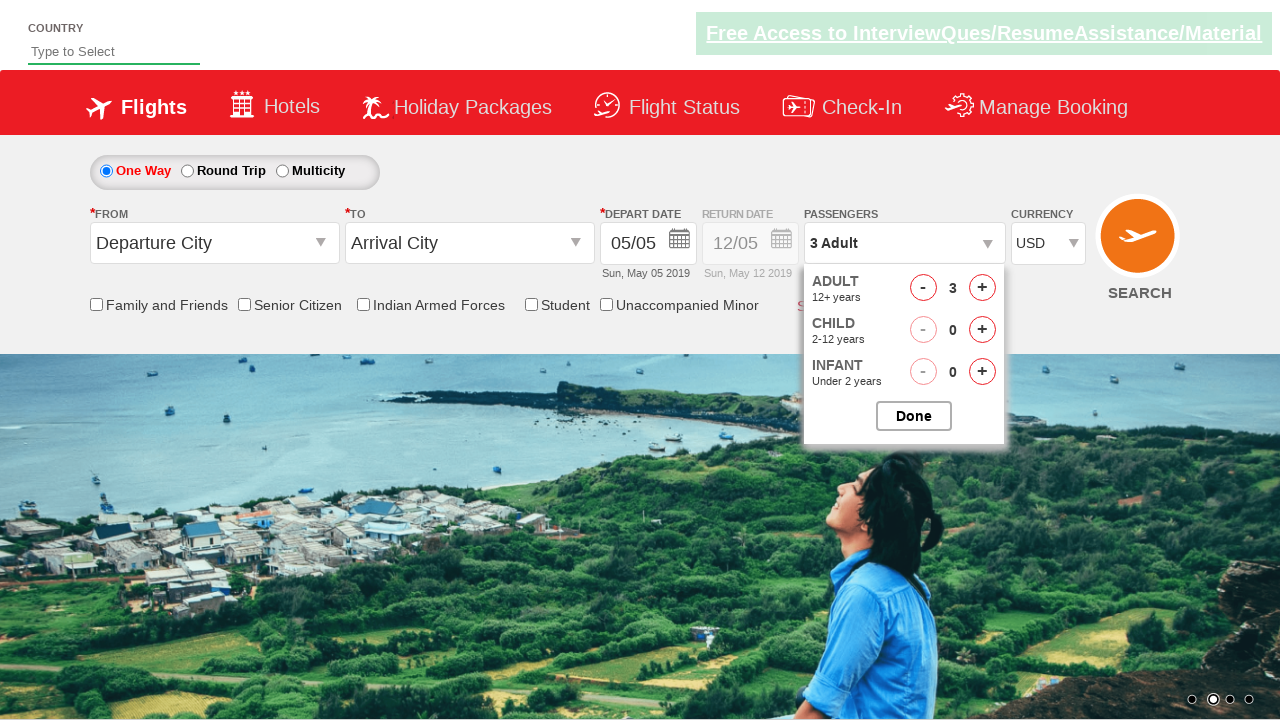

Clicked add adult button (iteration 3/5) at (982, 288) on #hrefIncAdt
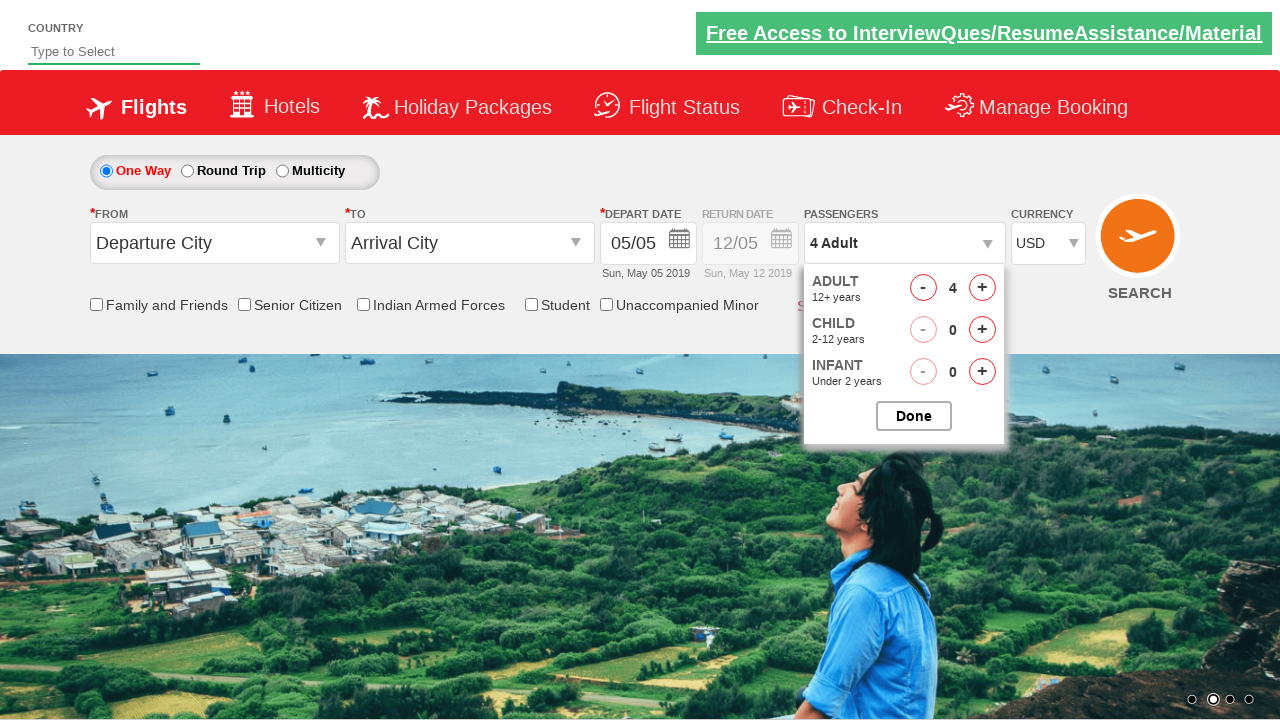

Clicked add adult button (iteration 4/5) at (982, 288) on #hrefIncAdt
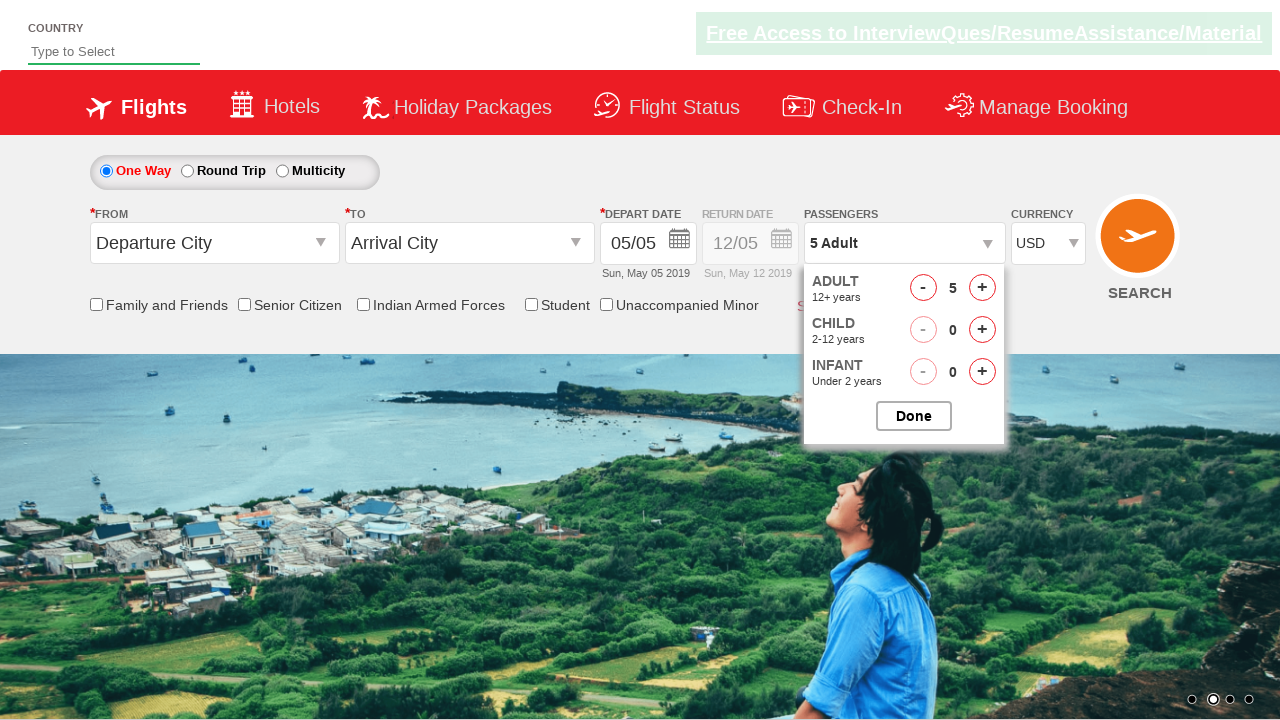

Clicked add adult button (iteration 5/5) at (982, 288) on #hrefIncAdt
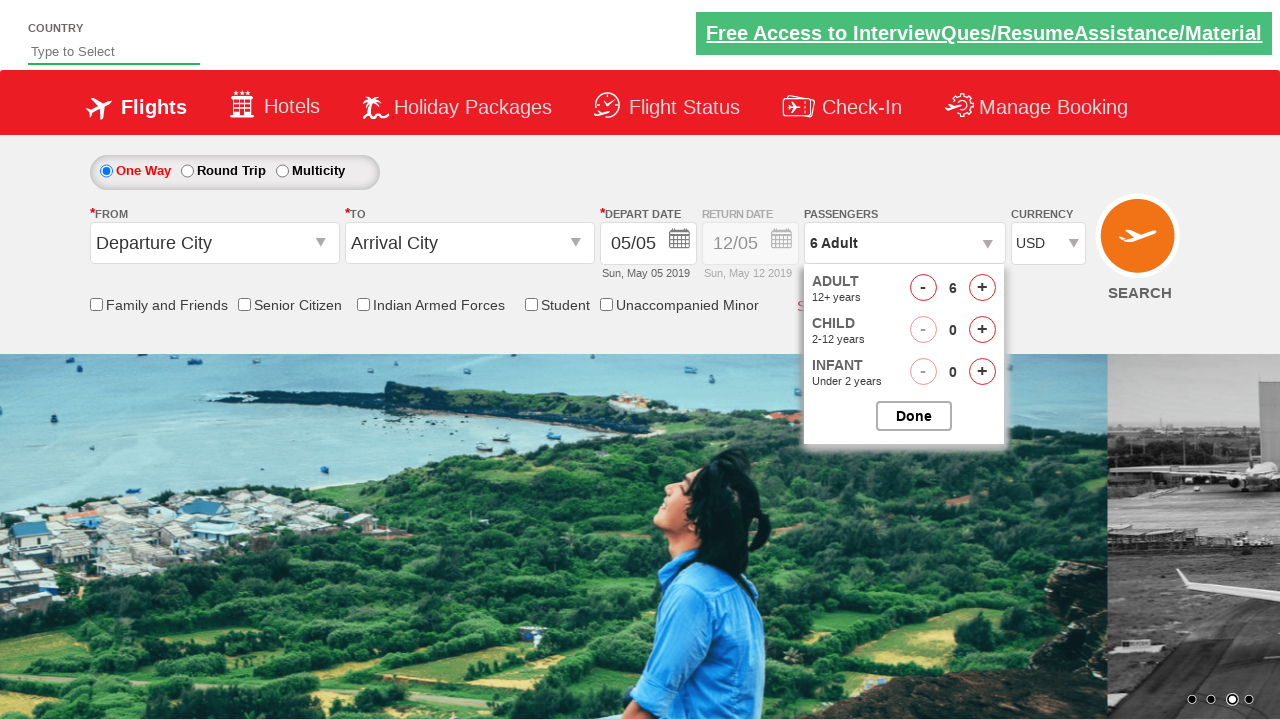

Clicked add child button once at (982, 330) on #hrefIncChd
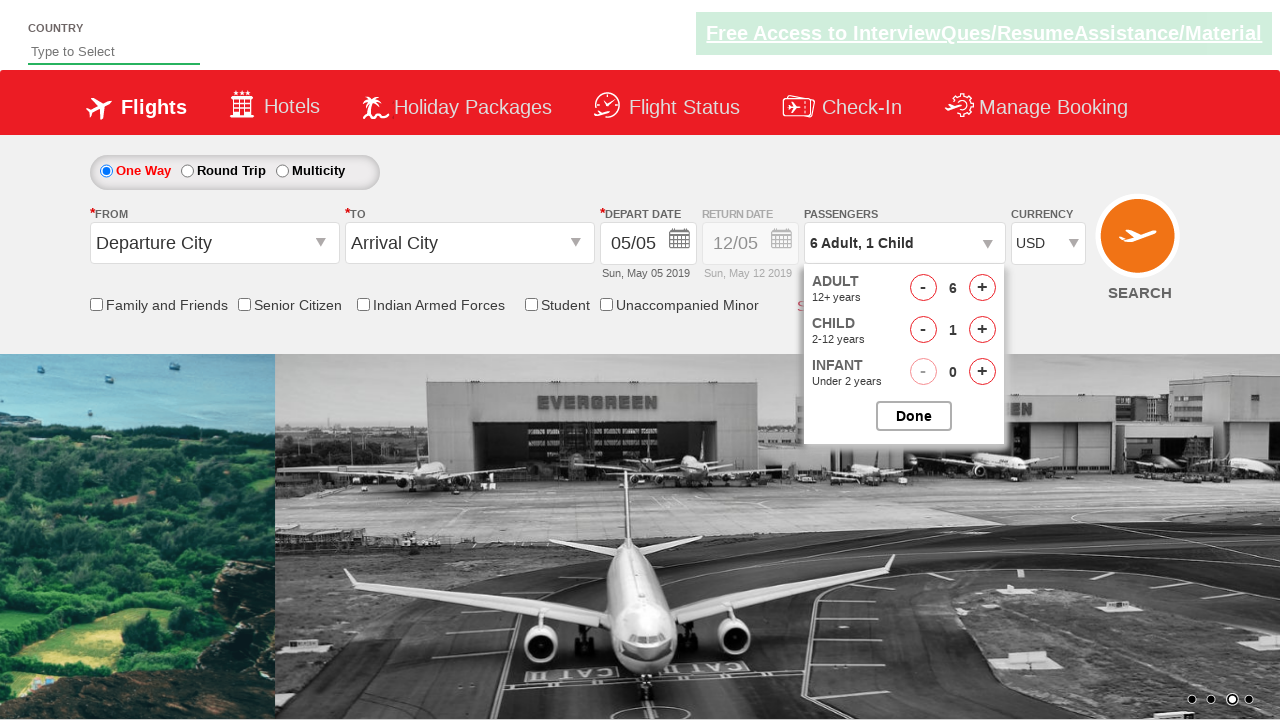

Waited 500ms for UI to update
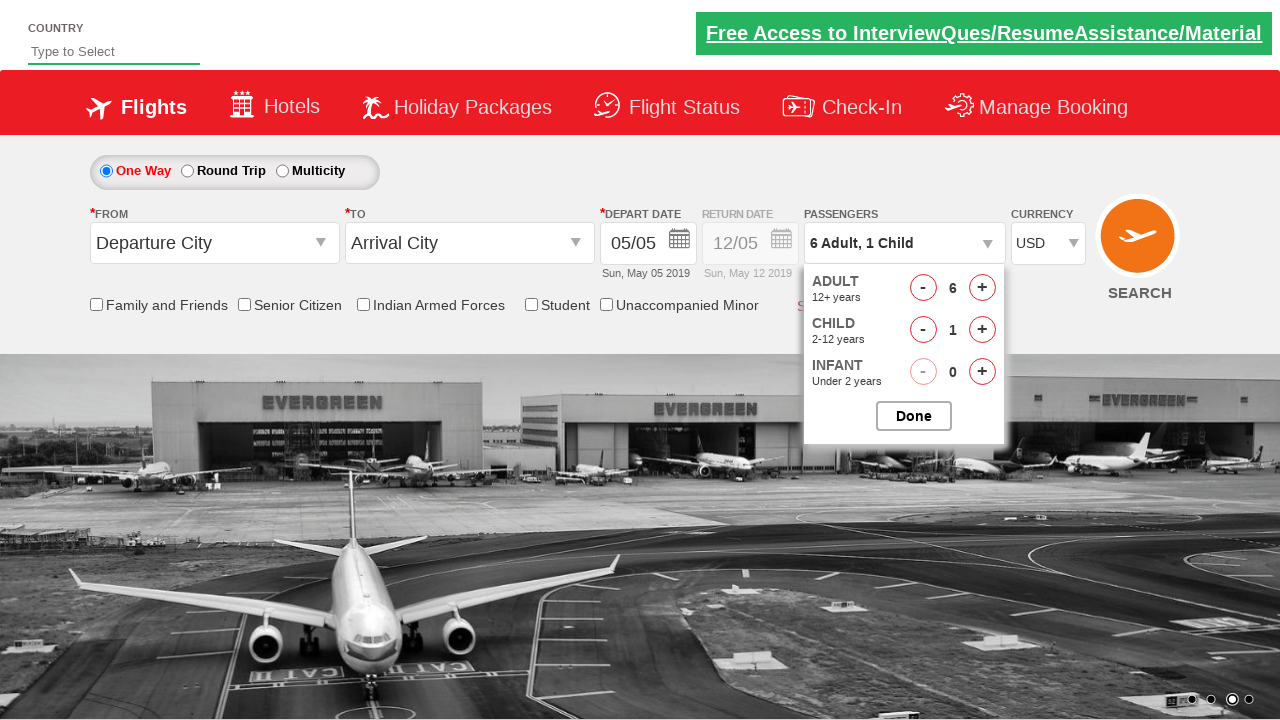

Closed the passenger selection popup at (914, 416) on #btnclosepaxoption
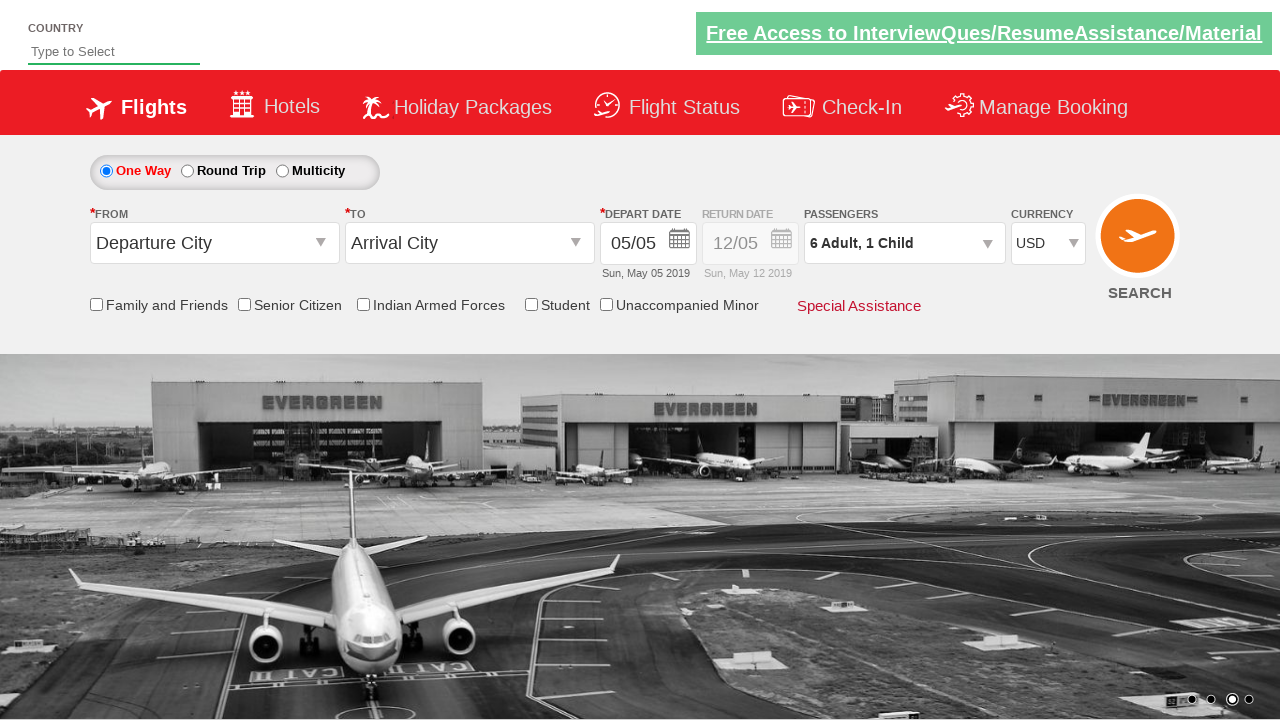

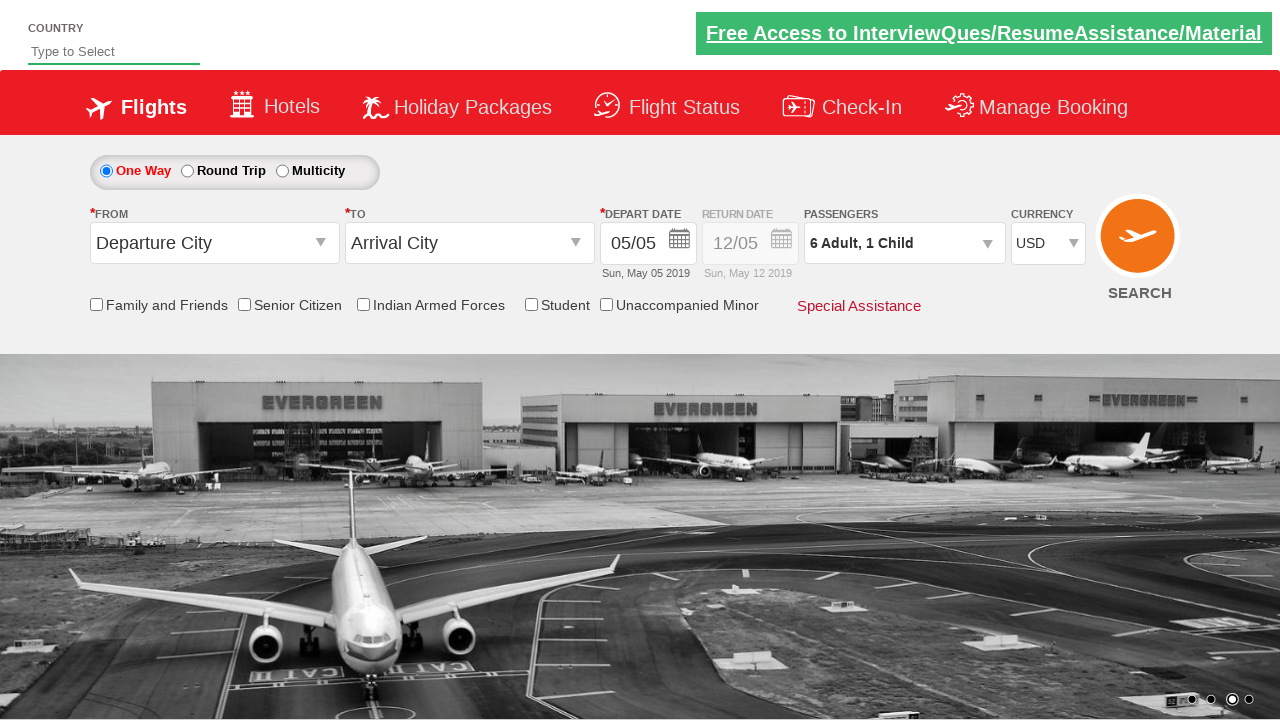